Verifies that the "Log In" button on the NextBase CRM login page displays the correct text value "Log In".

Starting URL: https://login1.nextbasecrm.com/

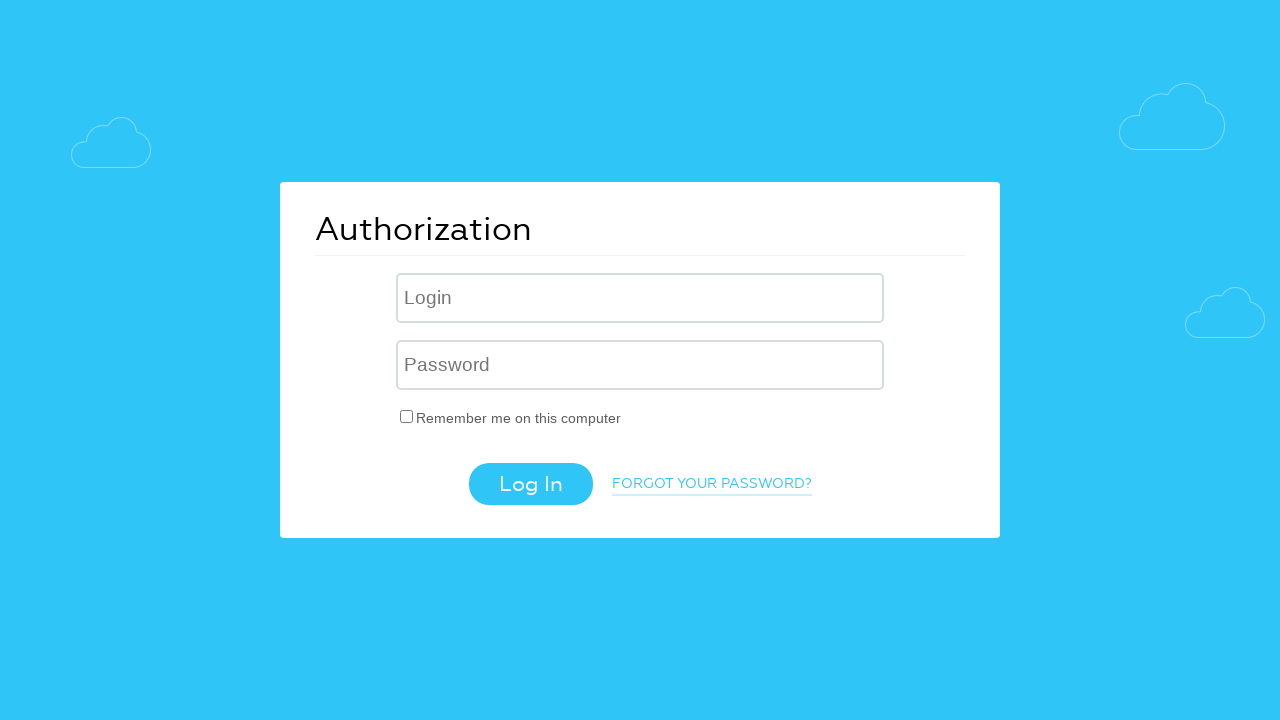

Waited for Login button to be visible on NextBase CRM login page
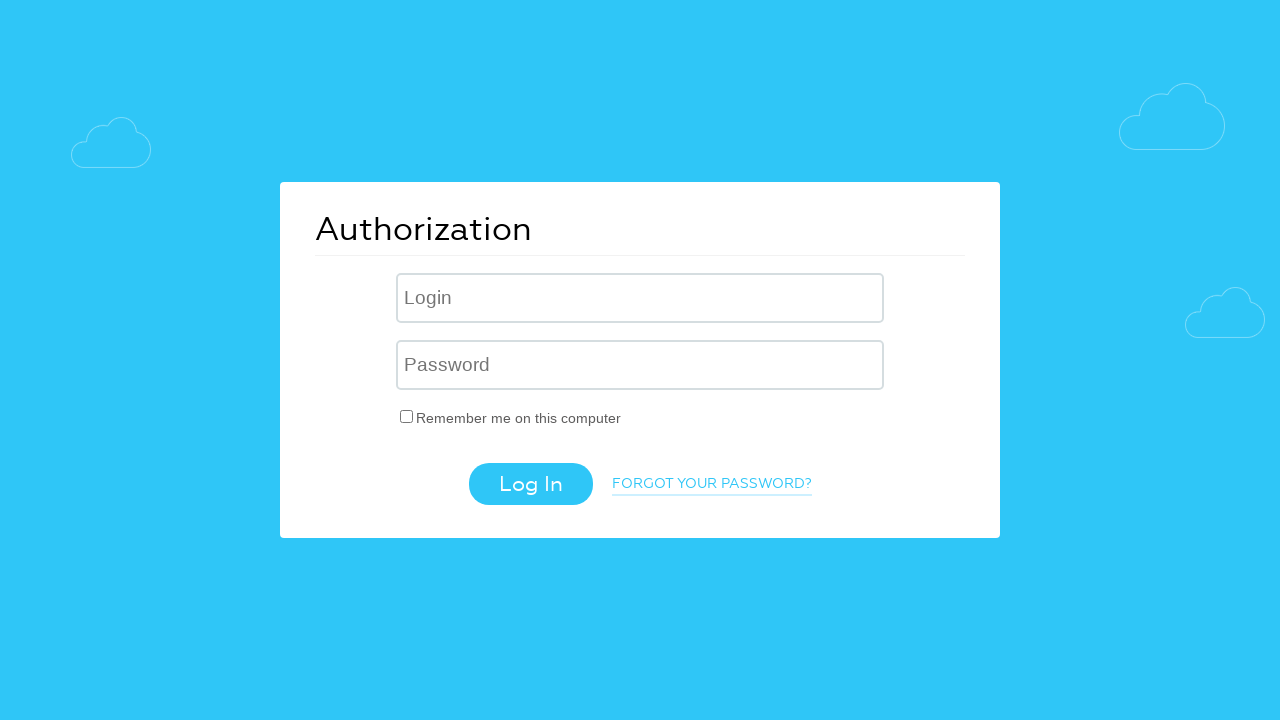

Retrieved 'Log In' button value attribute
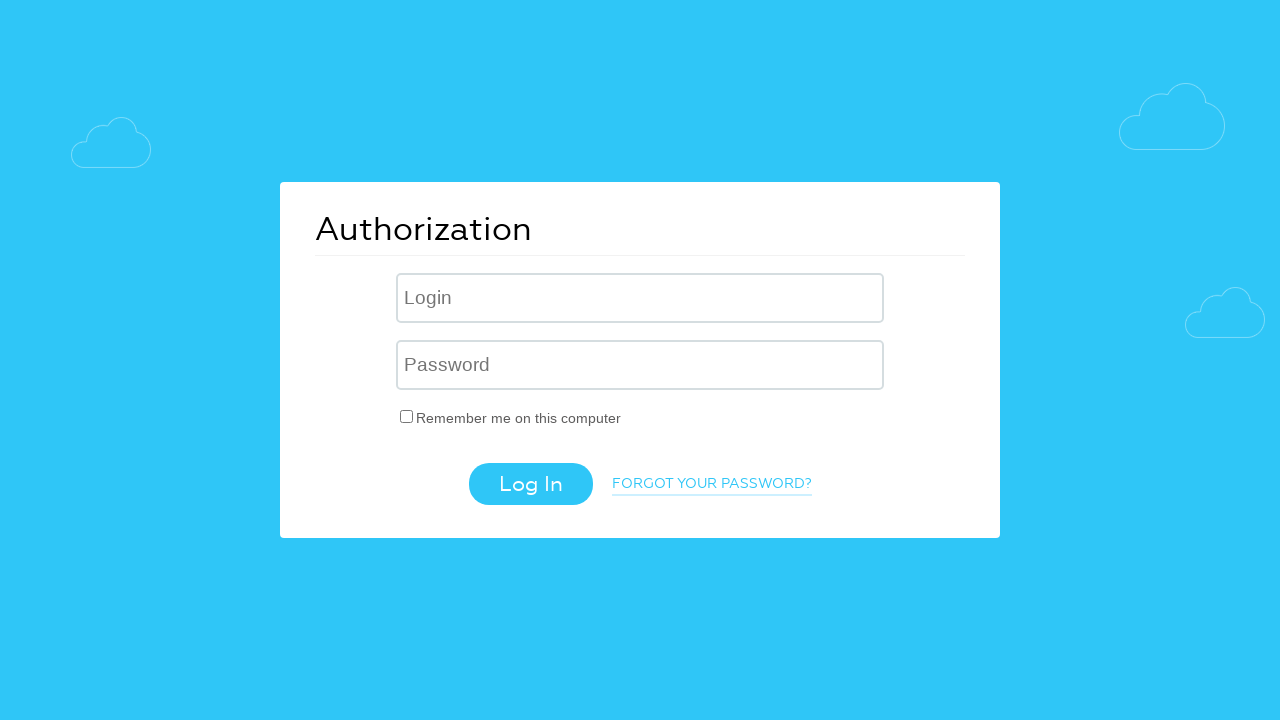

Verified that Login button displays correct text 'Log In'
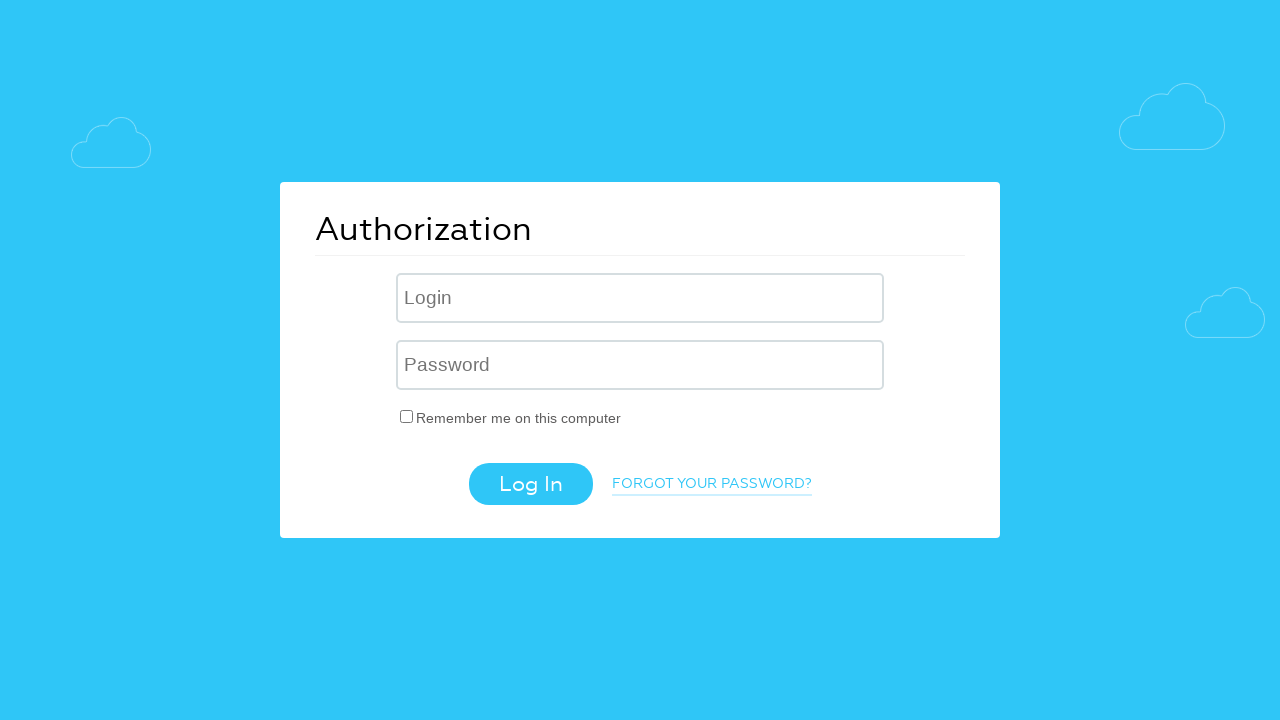

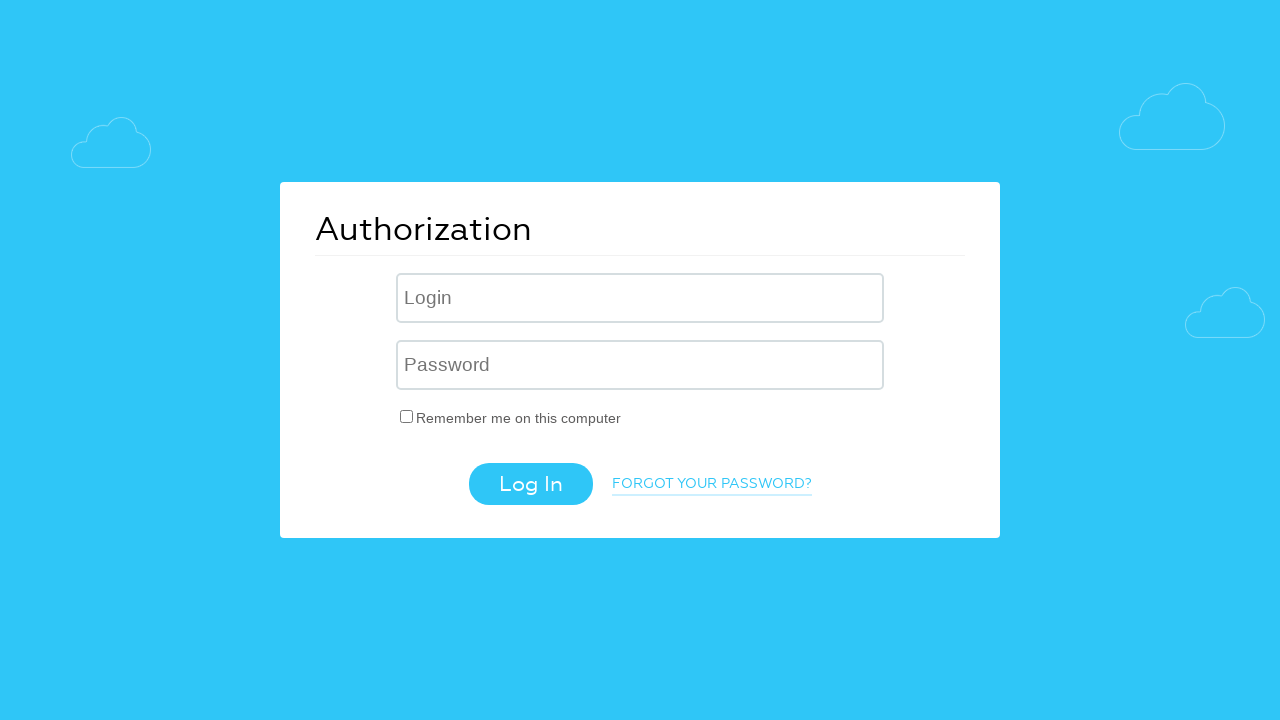